Tests radio button functionality by clicking on the "Impressive" radio button and verifying the selection is reflected in the displayed text.

Starting URL: https://demoqa.com/radio-button

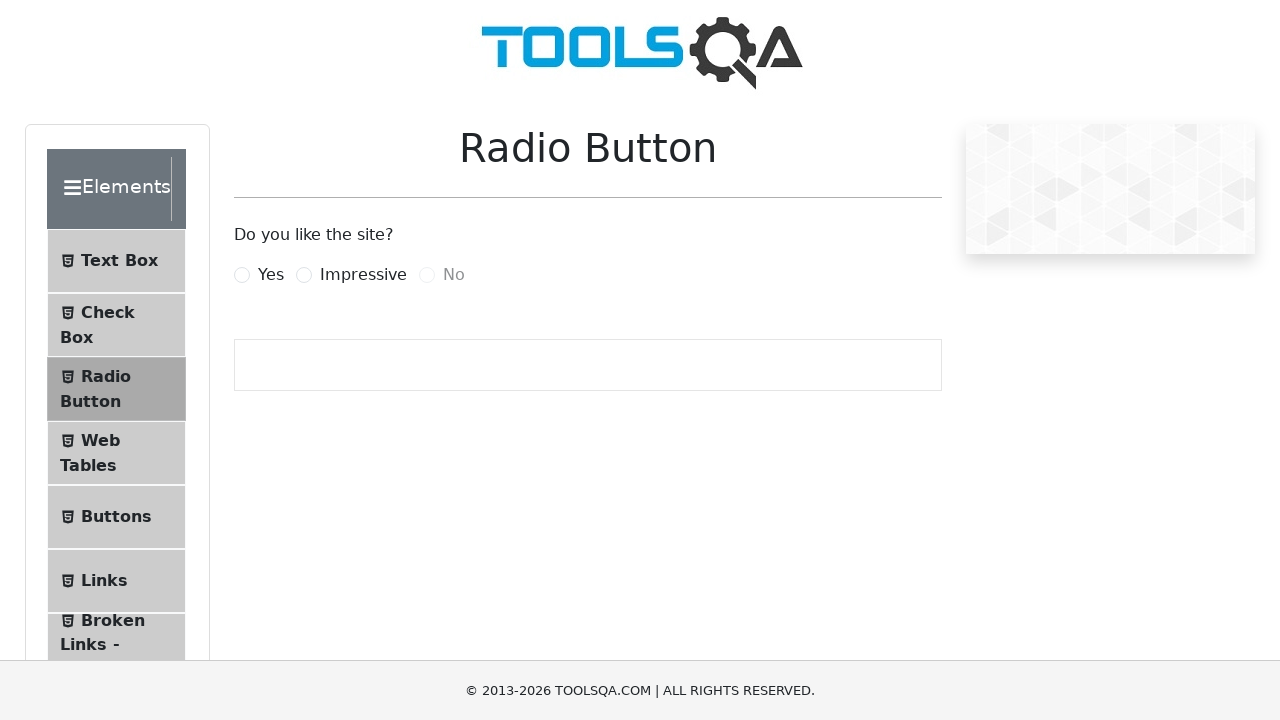

Clicked on the 'Impressive' radio button at (363, 275) on xpath=//label[@for='impressiveRadio']
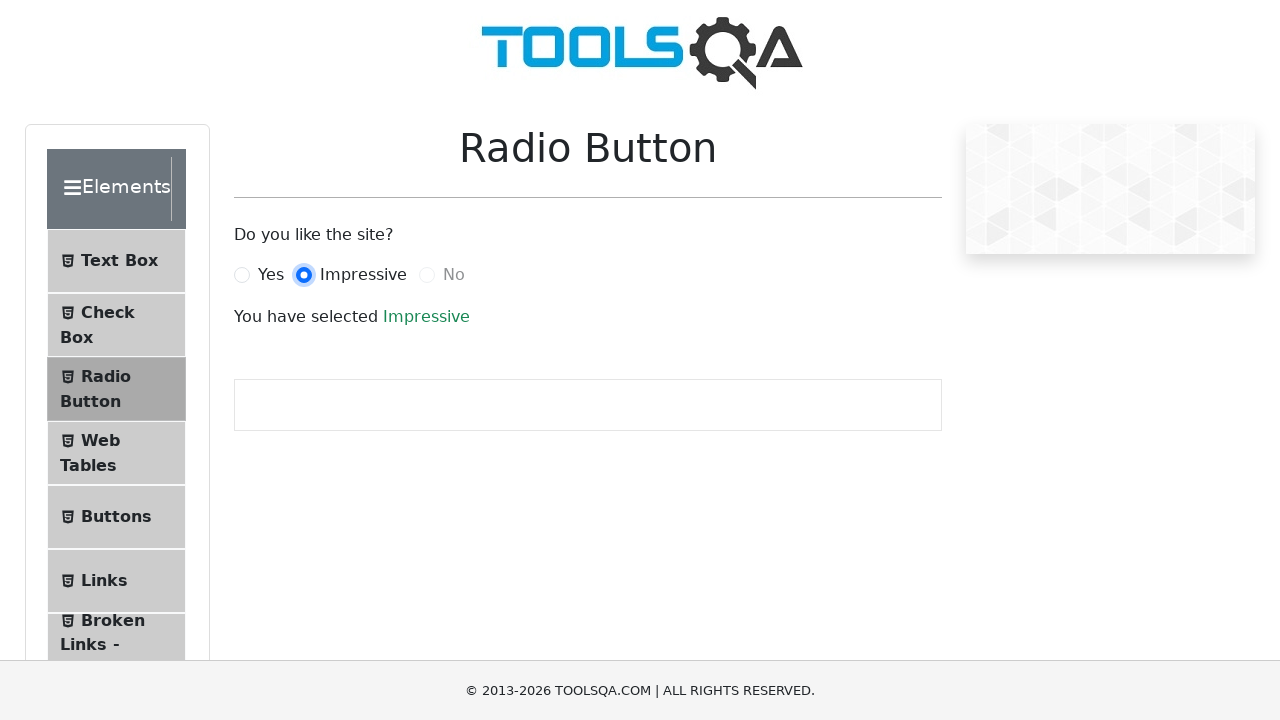

Success text appeared confirming radio button selection
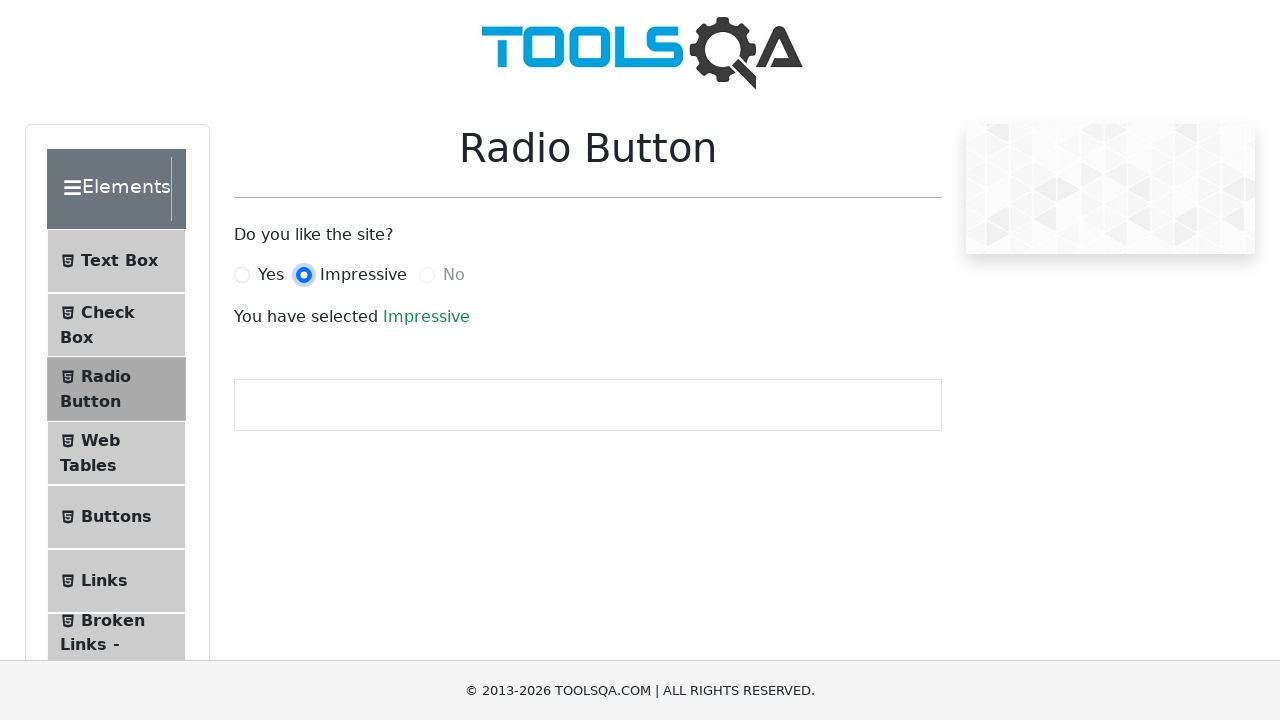

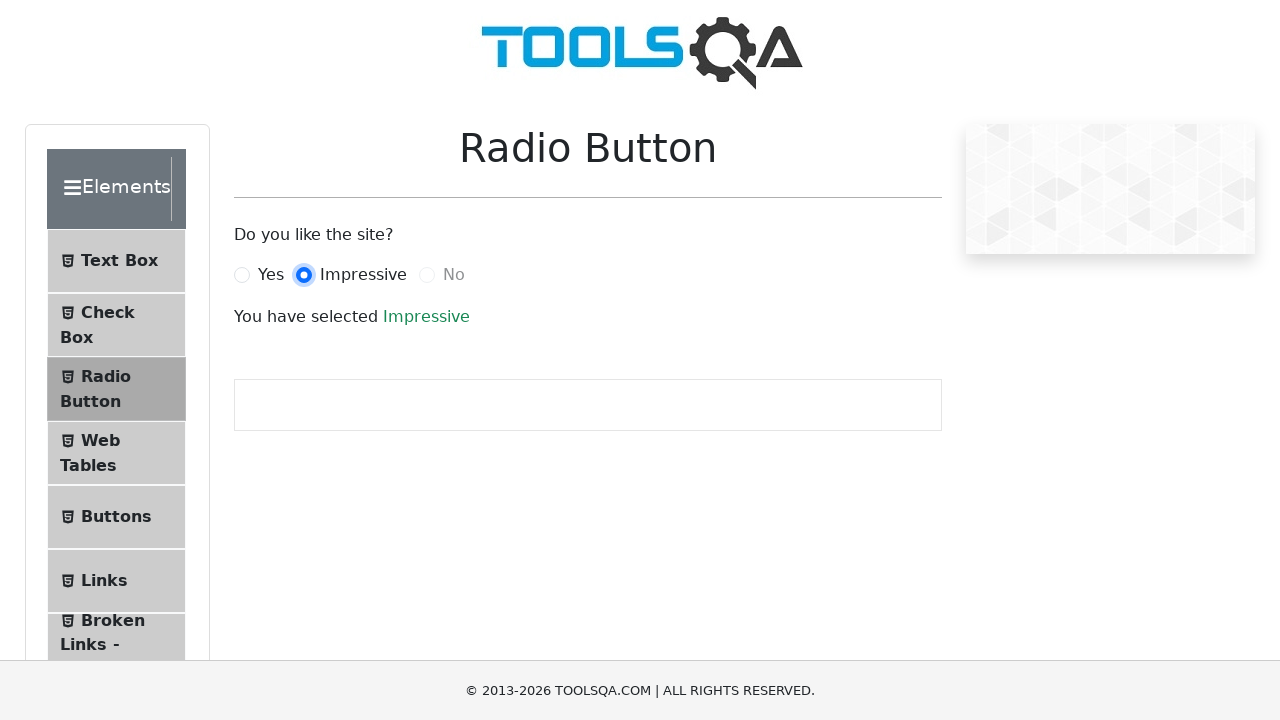